Tests notification messages by clicking the notification link multiple times to see different messages

Starting URL: http://the-internet.herokuapp.com/notification_message

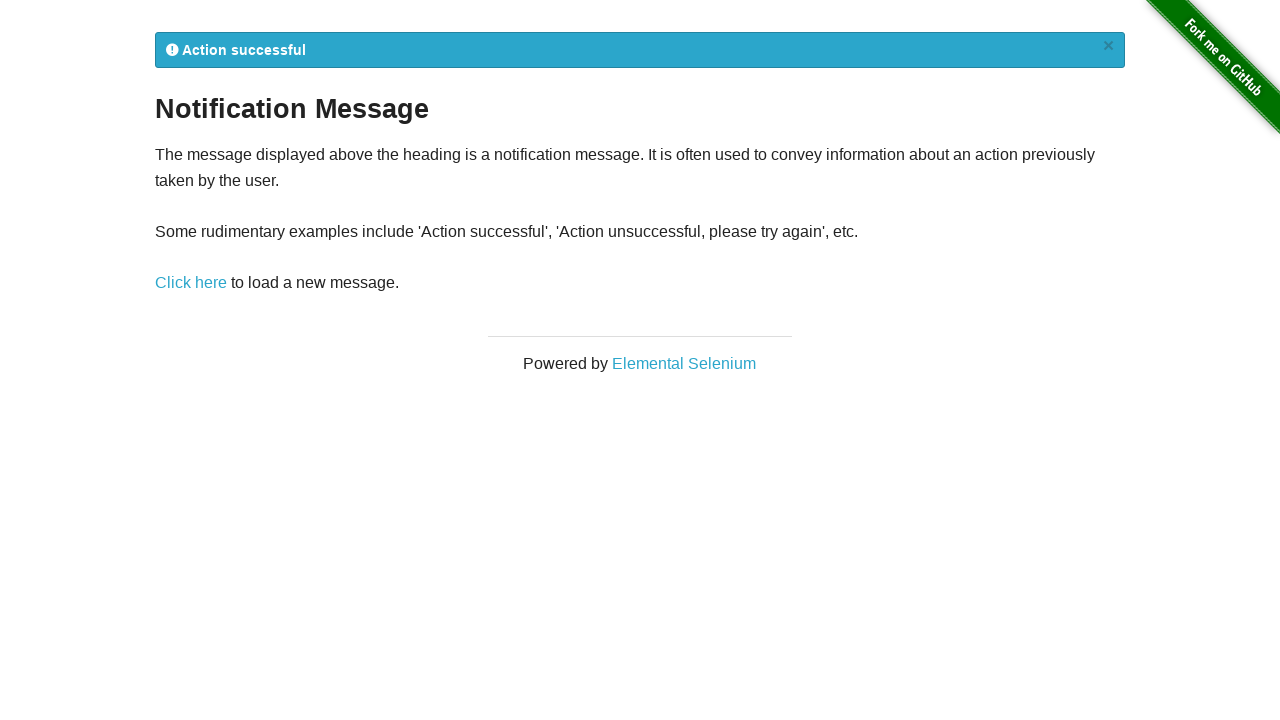

Waited for notification message link to load
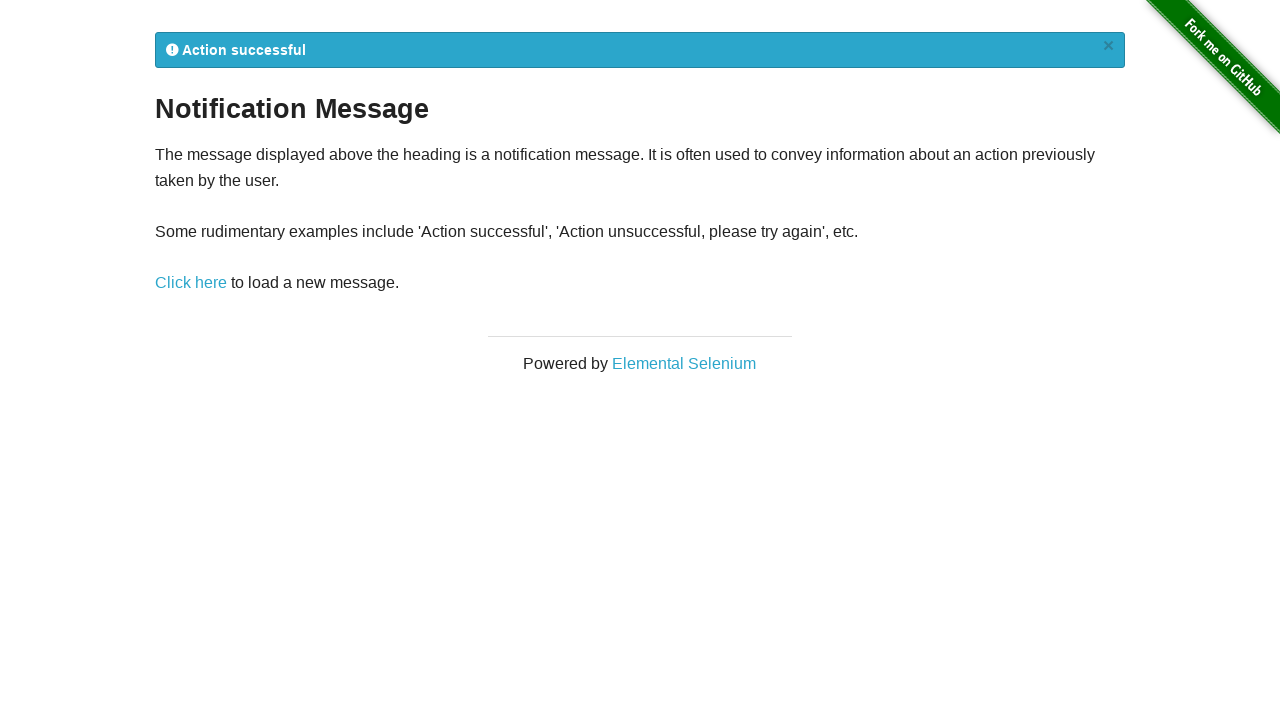

Clicked notification message link (first click) at (191, 283) on a[href='/notification_message']
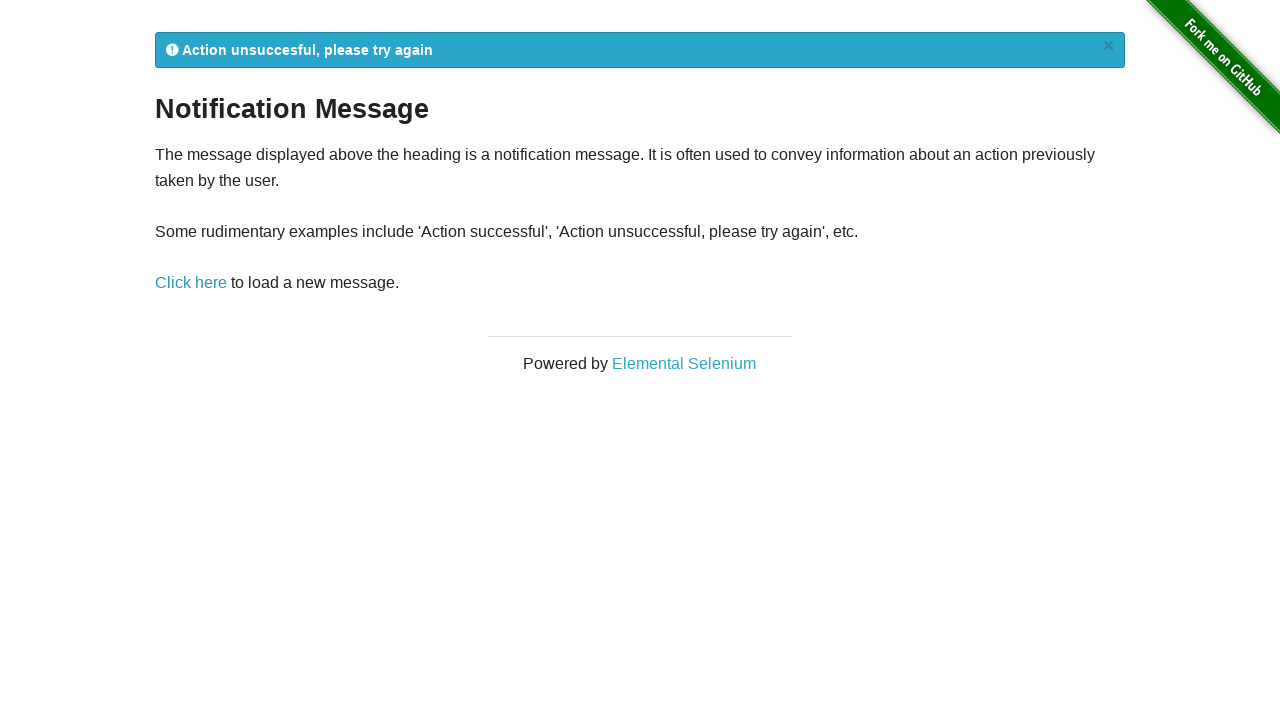

Clicked notification message link (second click) to see different message at (191, 283) on a[href='/notification_message']
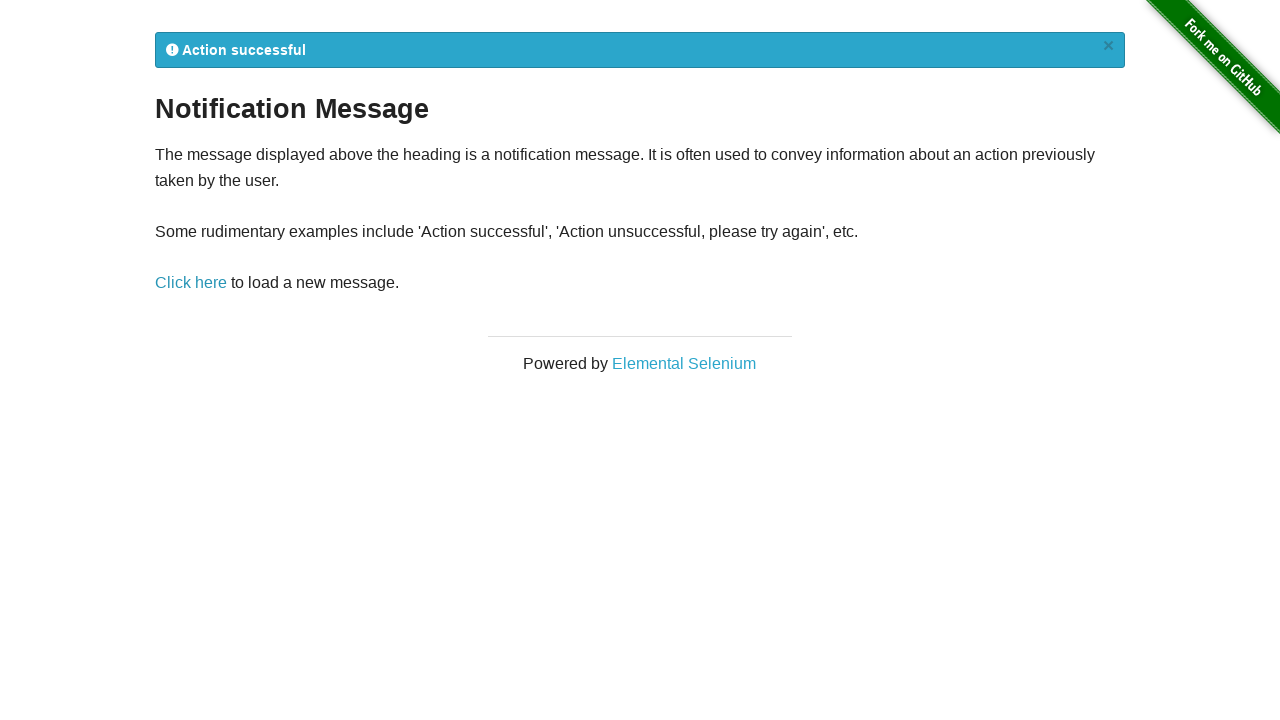

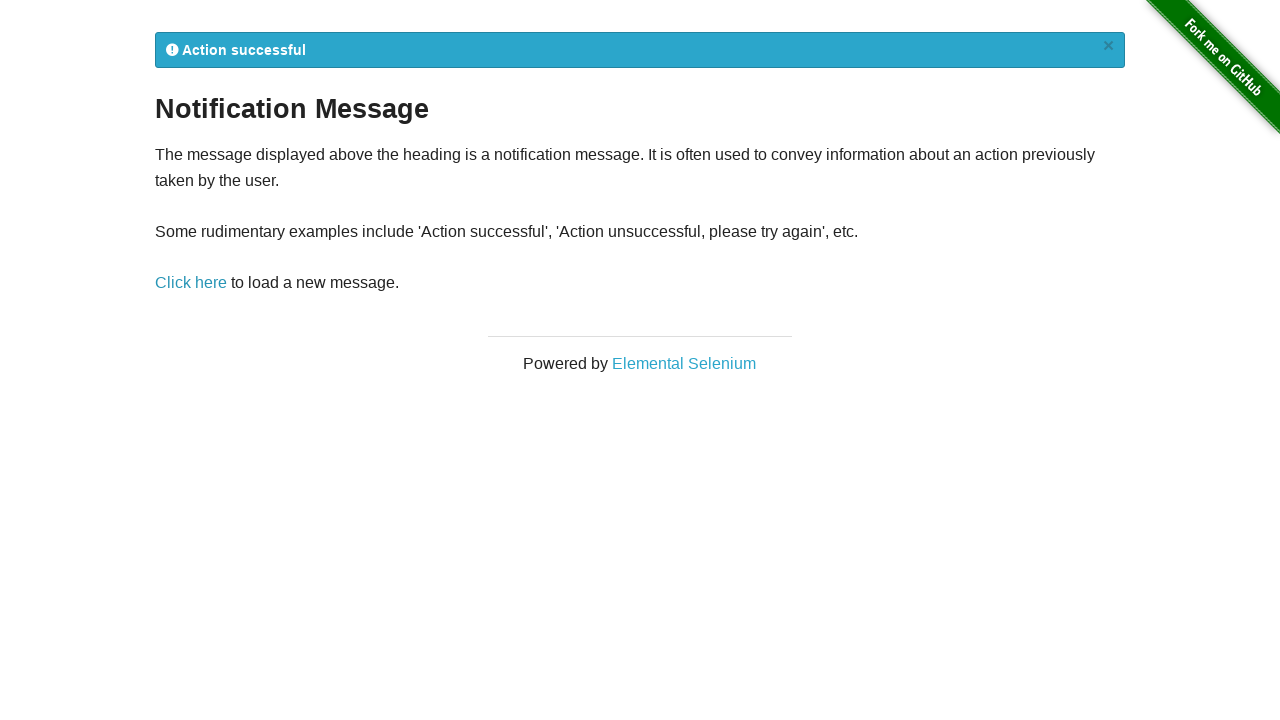